Navigates to the products page and verifies that the all products title is displayed

Starting URL: https://www.automationexercise.com/

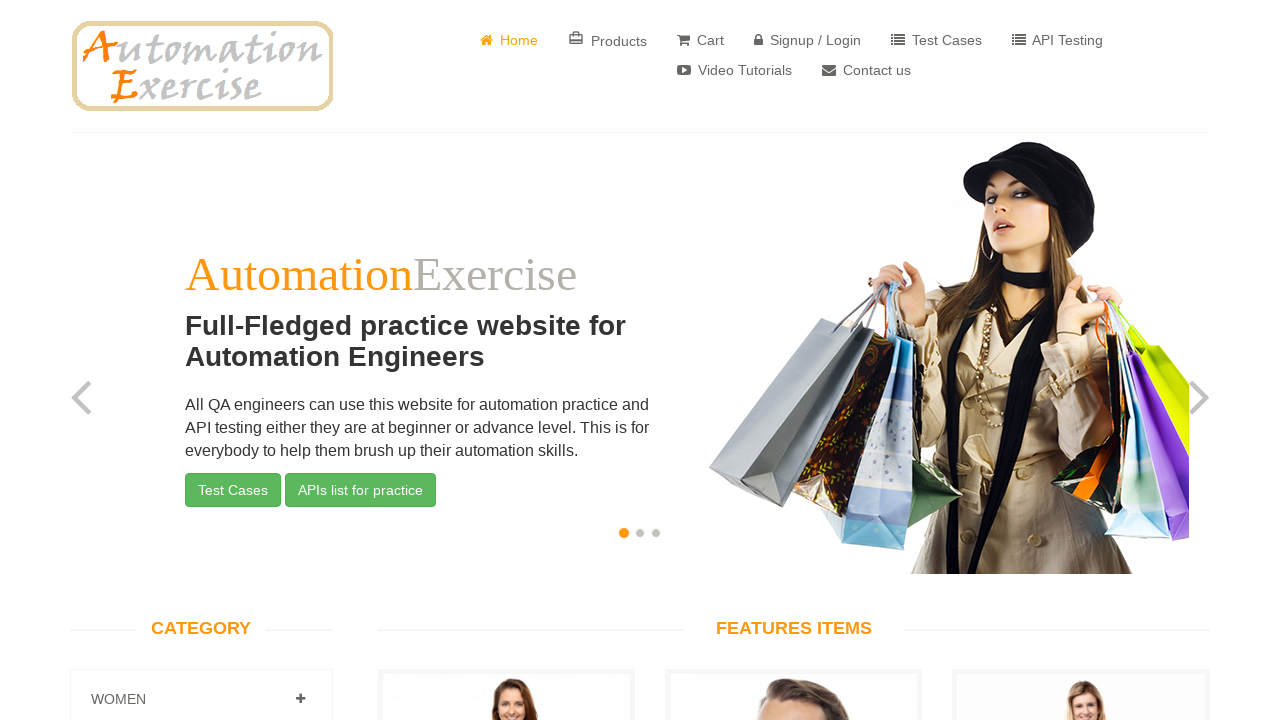

Clicked on Products navigation link at (608, 40) on text=Products
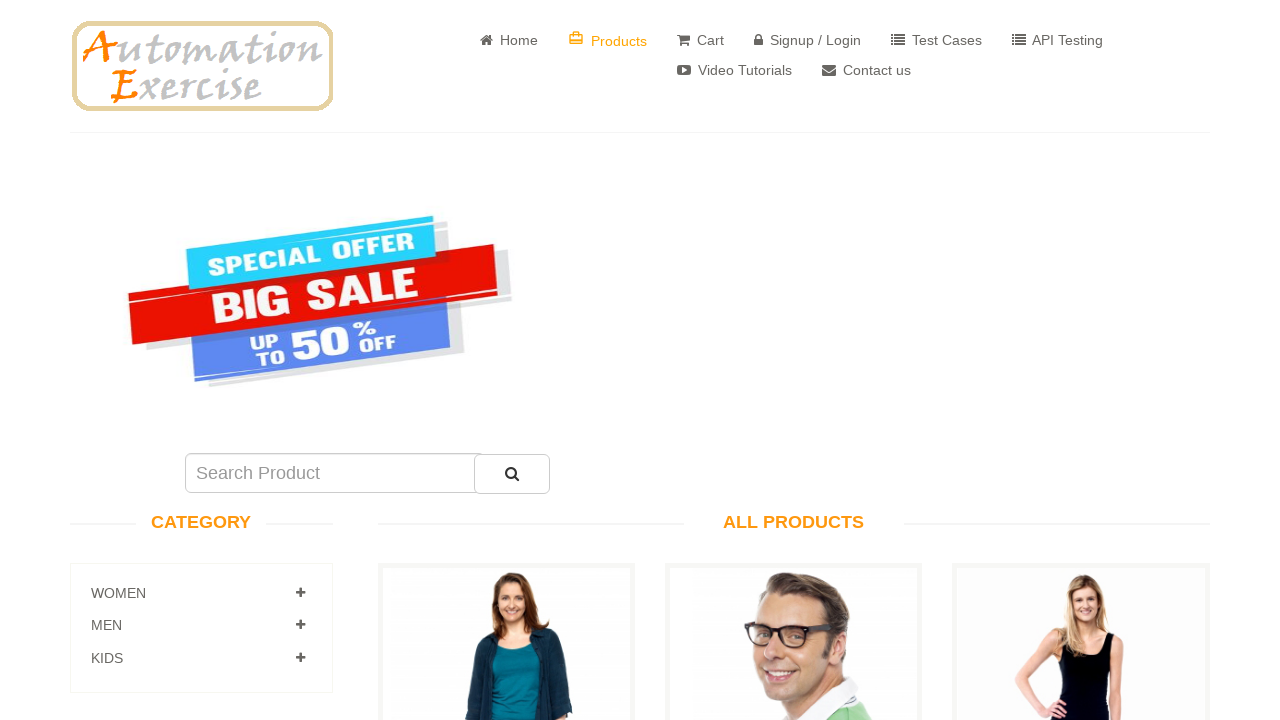

All Products title is now visible on the products page
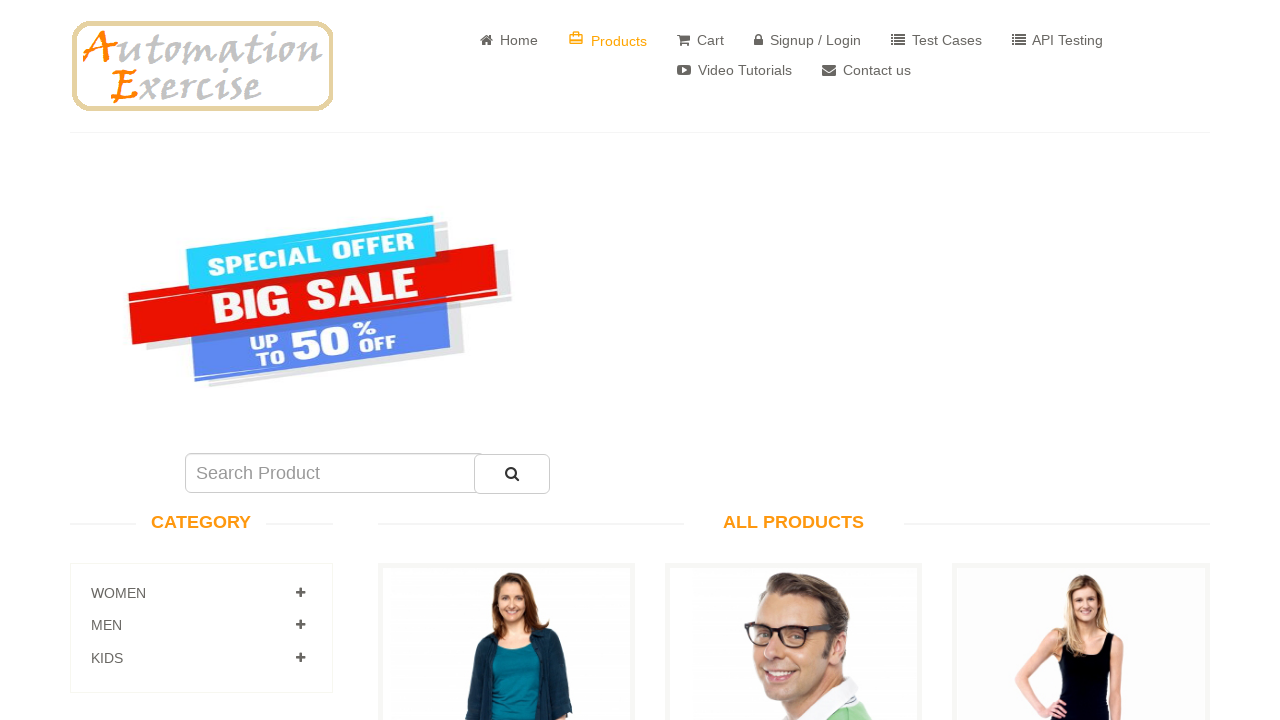

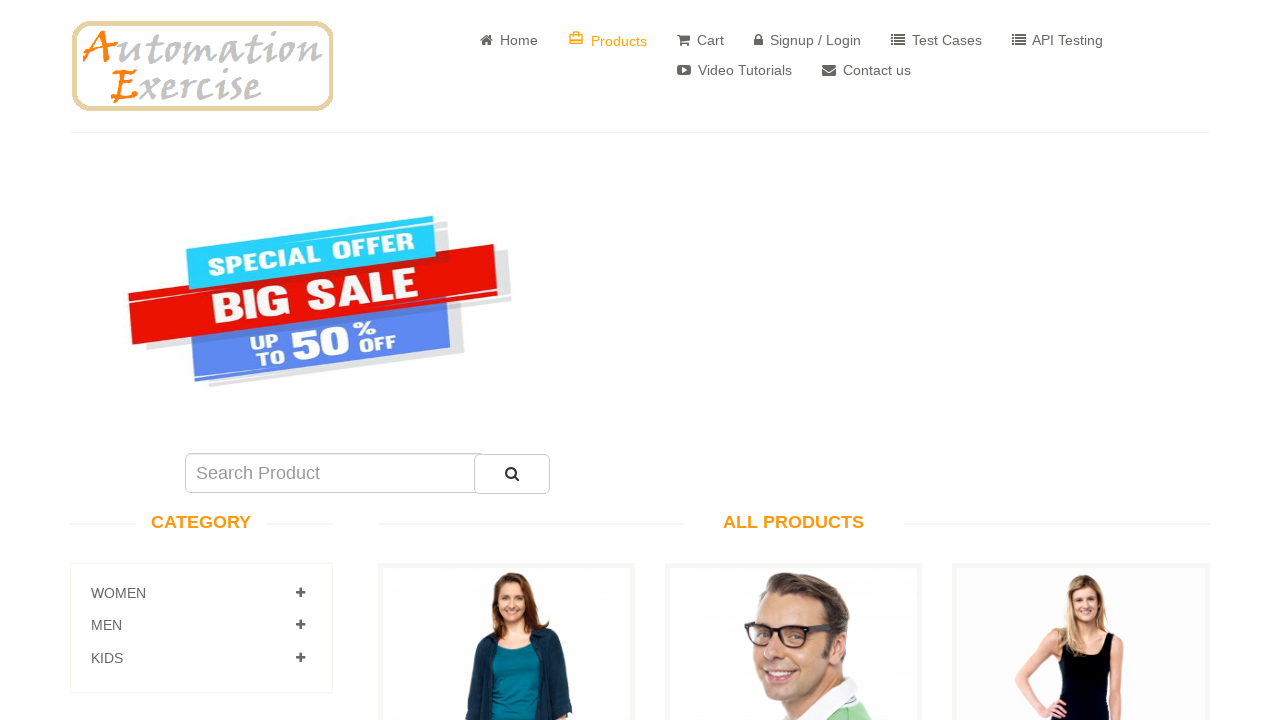